Navigates to a Heroku-hosted form page and fills out first name, last name, and email fields, then submits the form.

Starting URL: https://secure-retreat-92358.herokuapp.com/

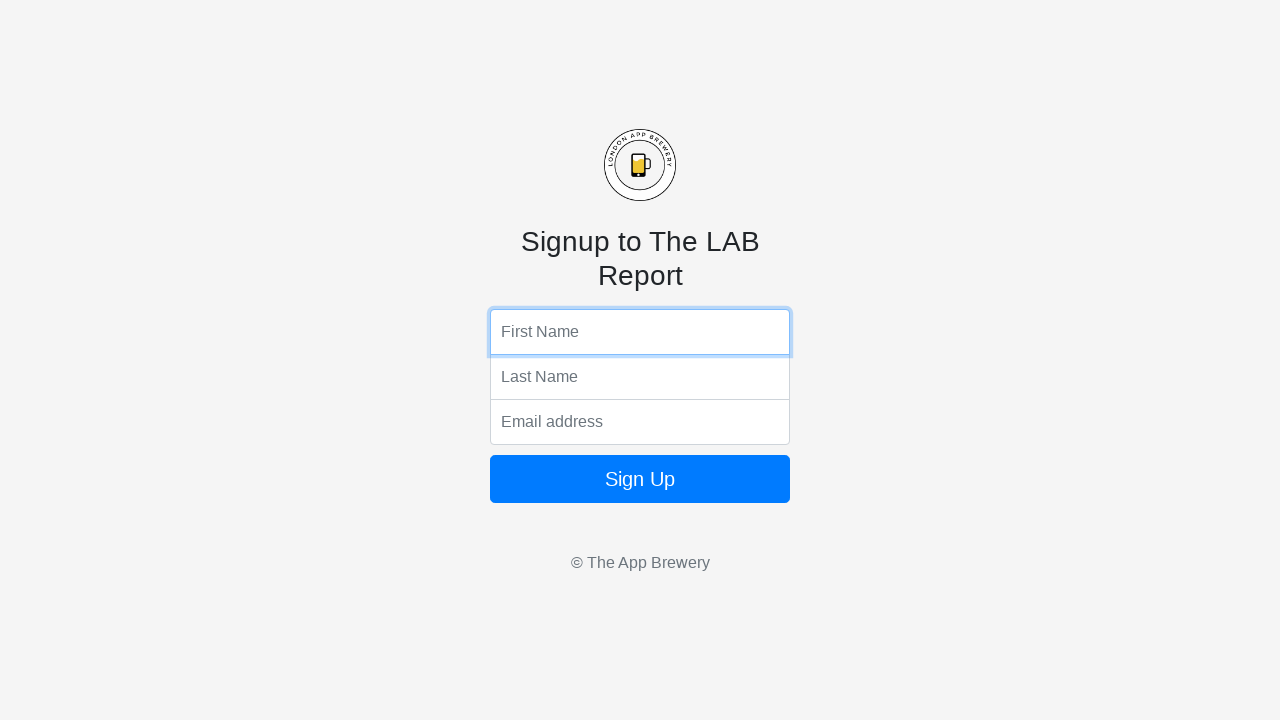

Navigated to Heroku-hosted form page
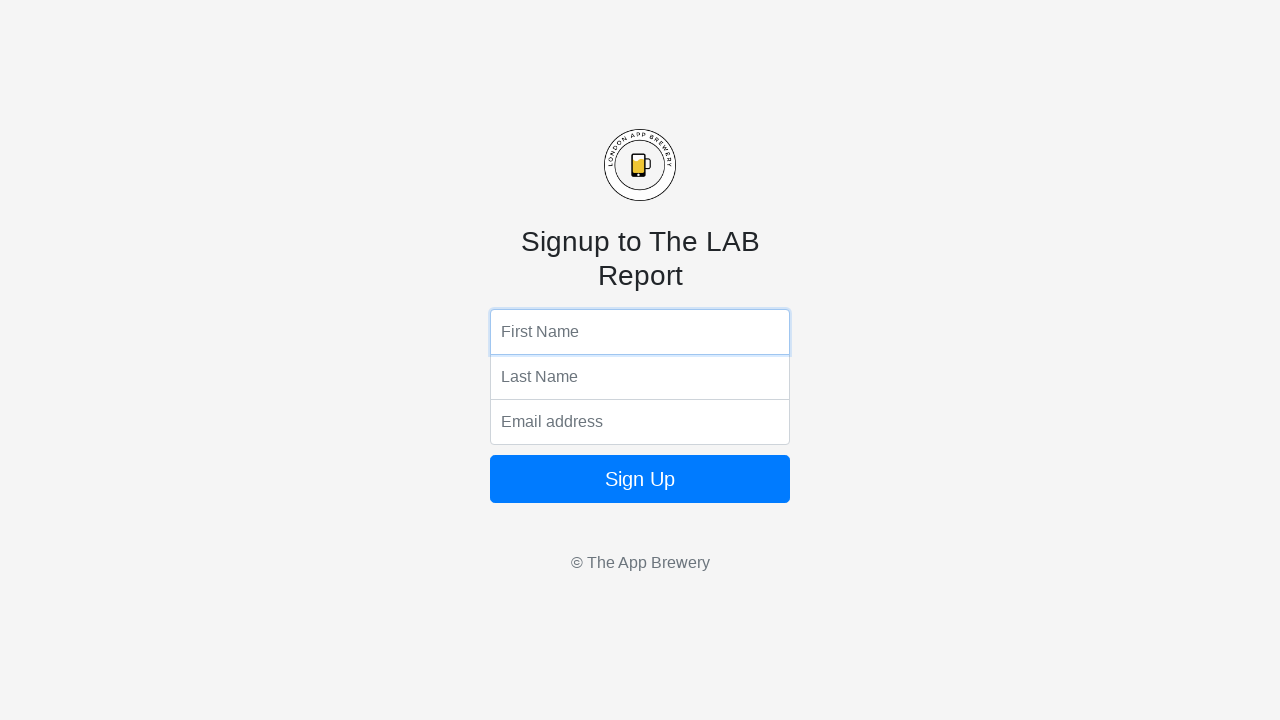

Filled first name field with 'Ianc' on input[name='fName']
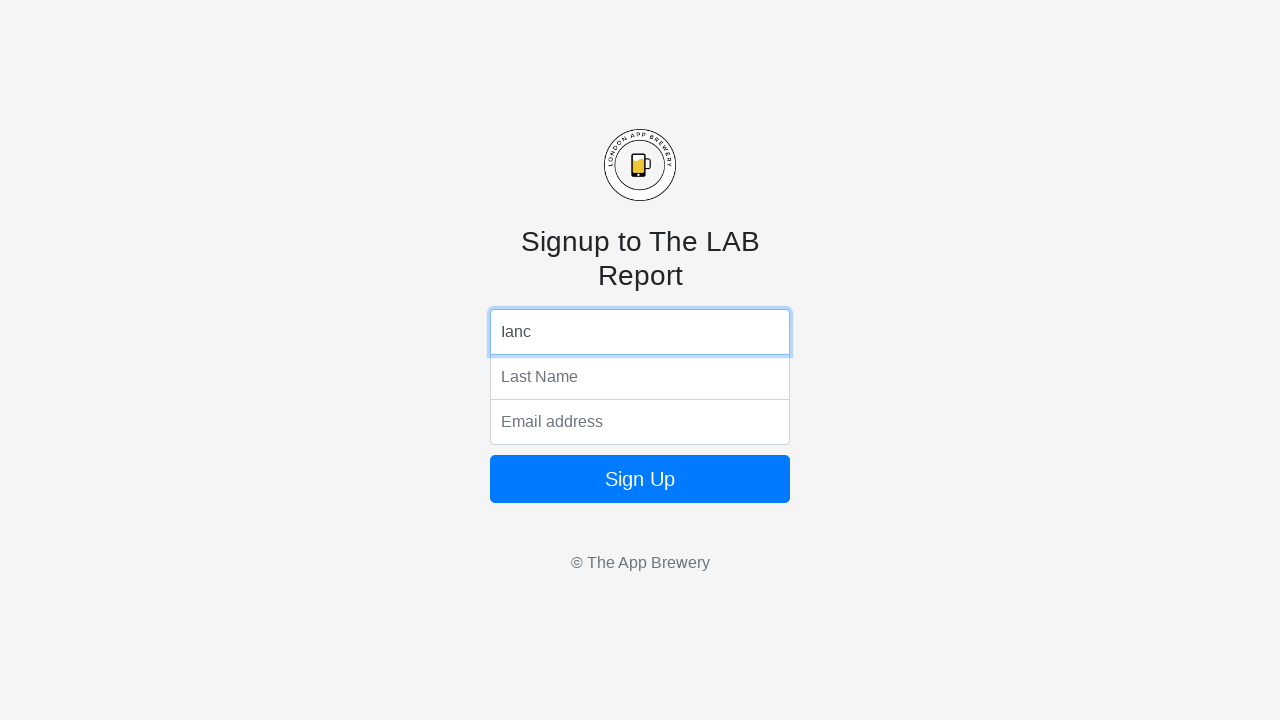

Filled last name field with 'Noonesson' on input[name='lName']
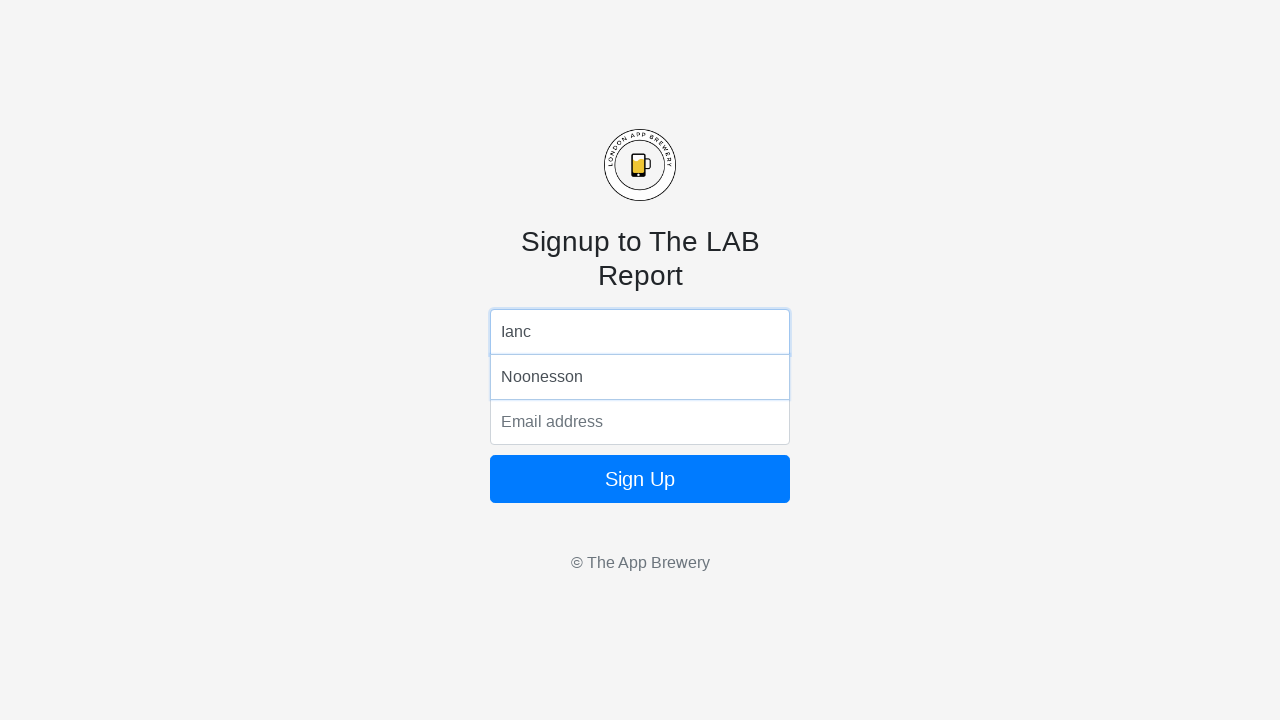

Filled email field with 'IancSonsonSon@gmail.com' on input[name='email']
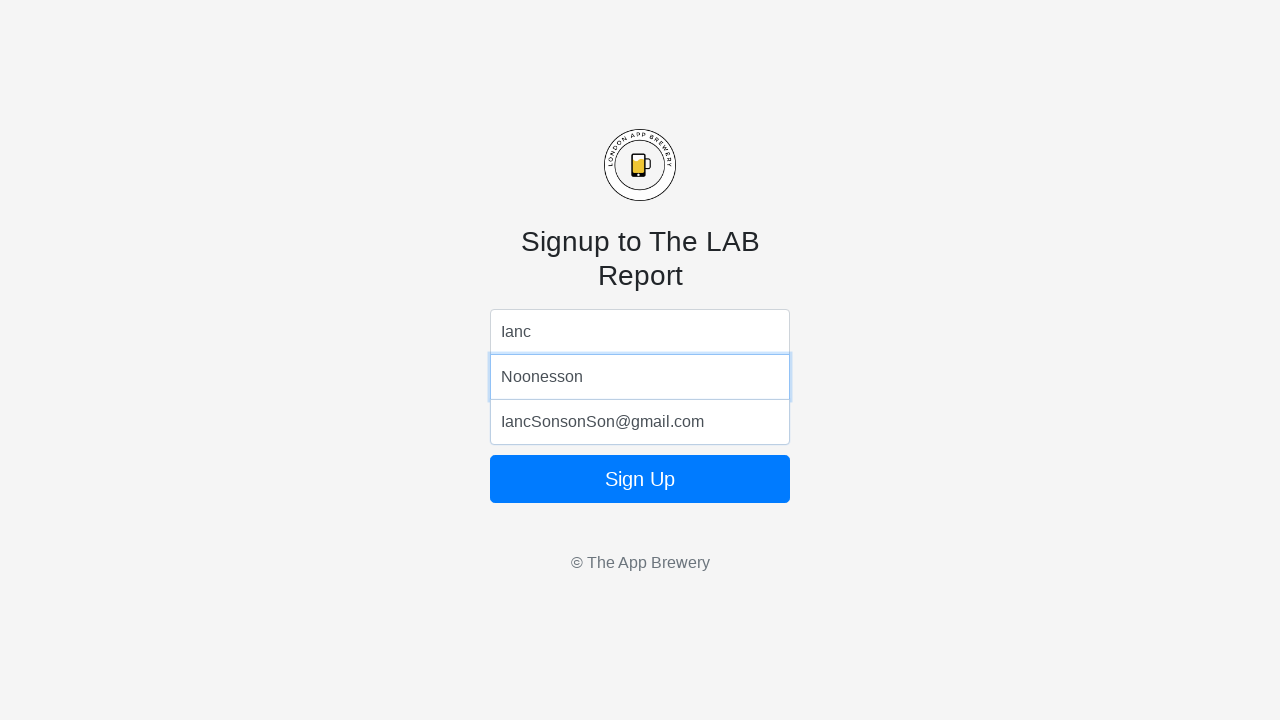

Submitted form by pressing Enter on button on button
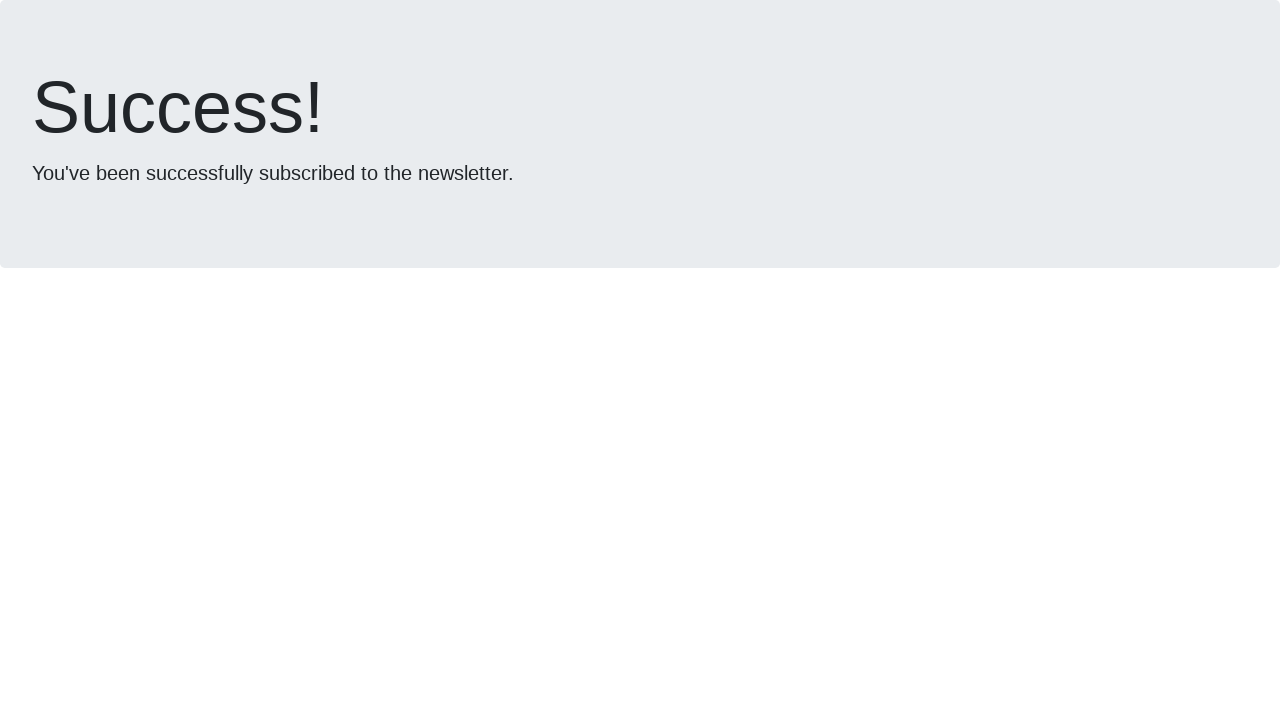

Form submission completed and page loaded
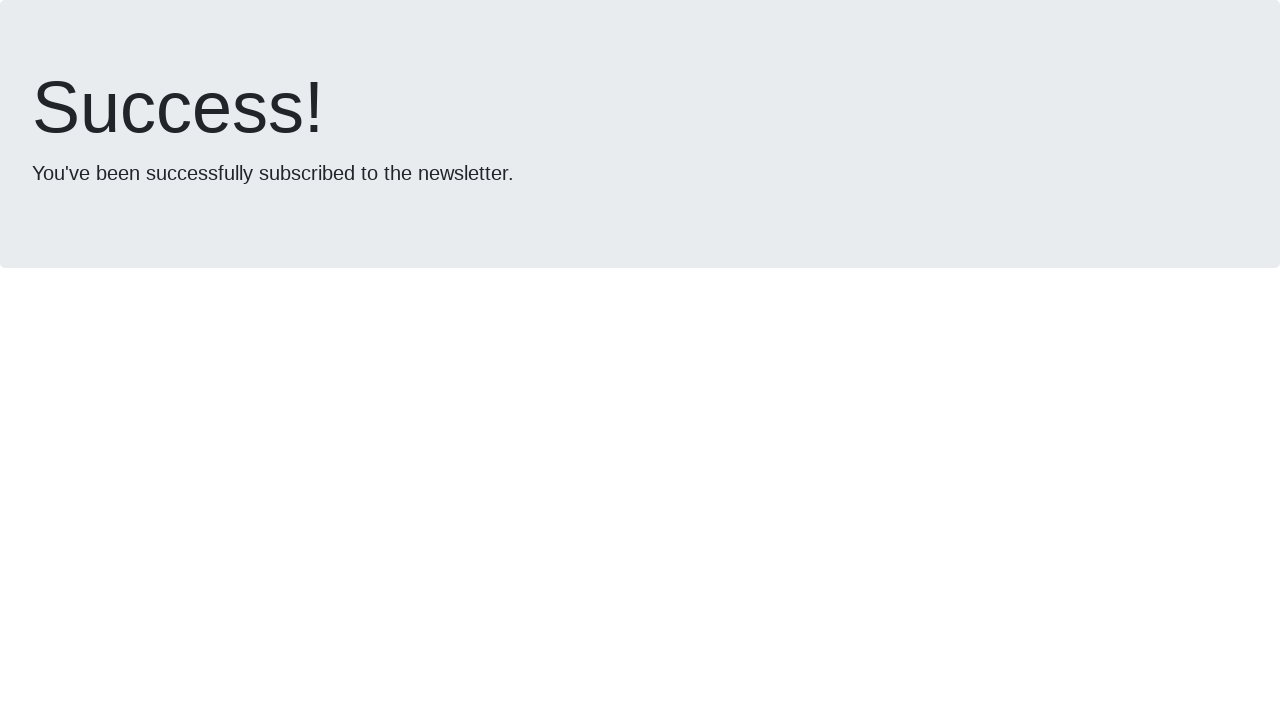

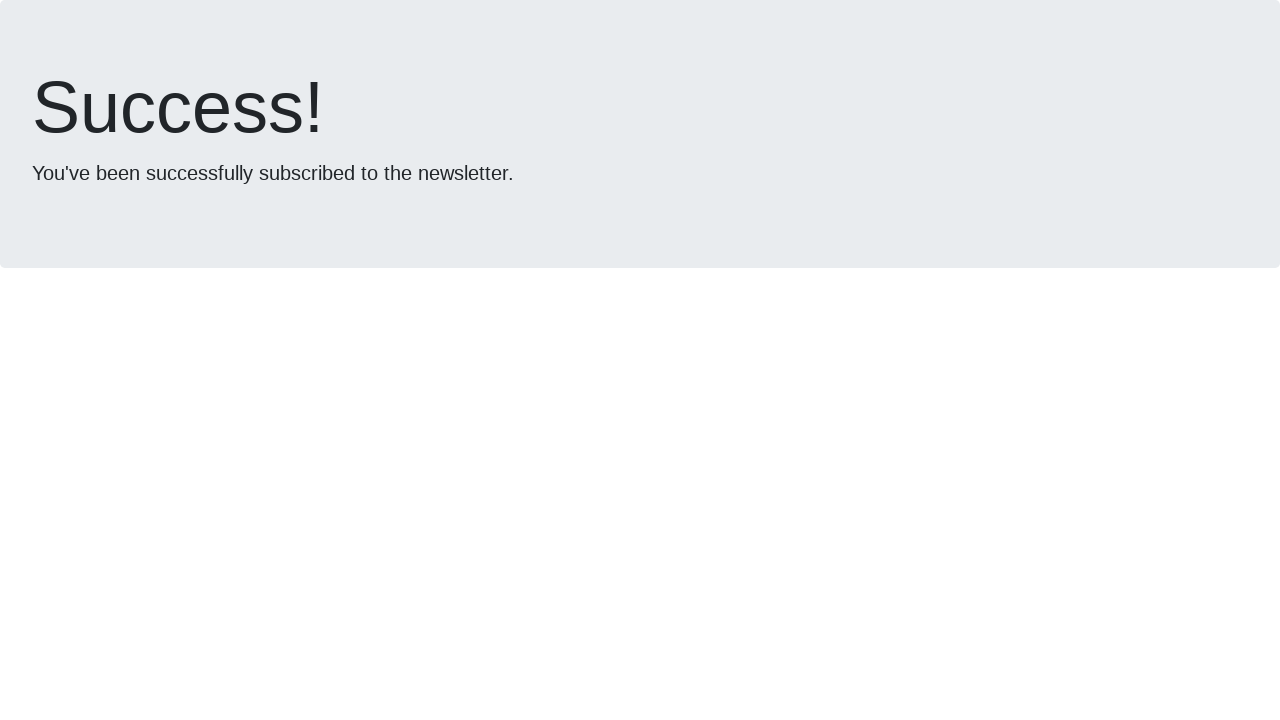